Verifies the page title of the JetBrains homepage

Starting URL: https://www.jetbrains.com/

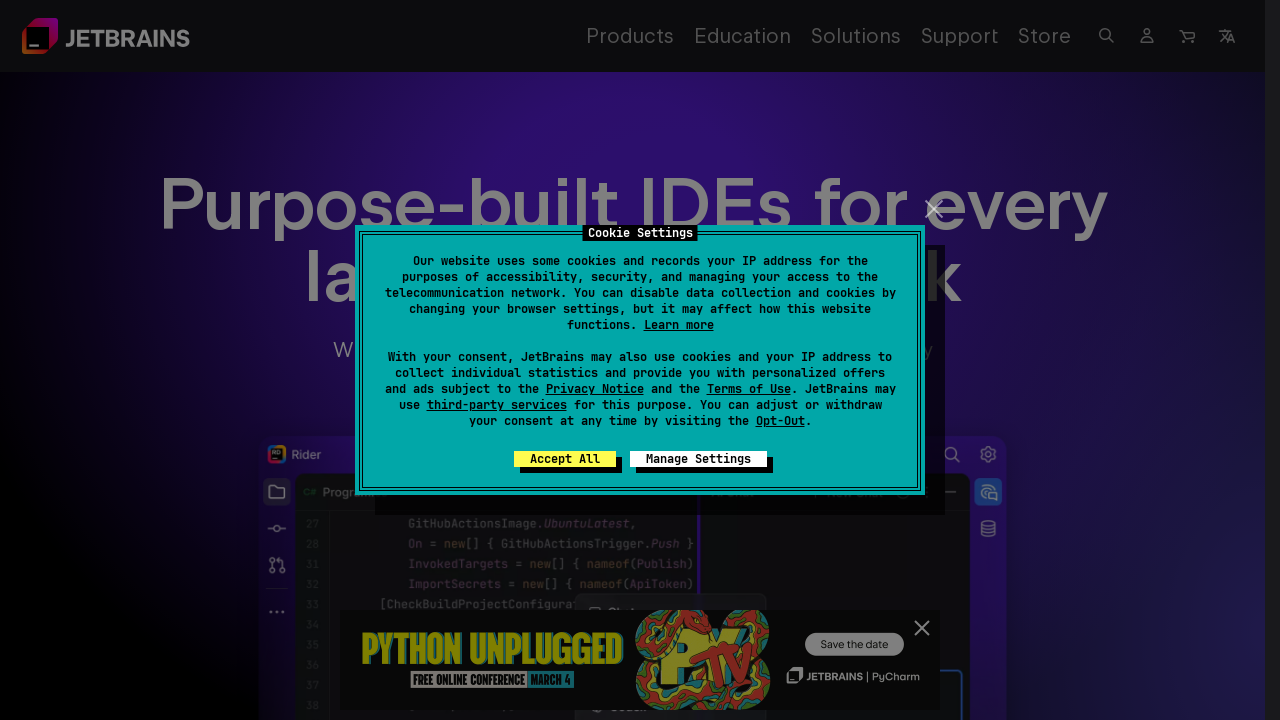

Navigated to JetBrains homepage
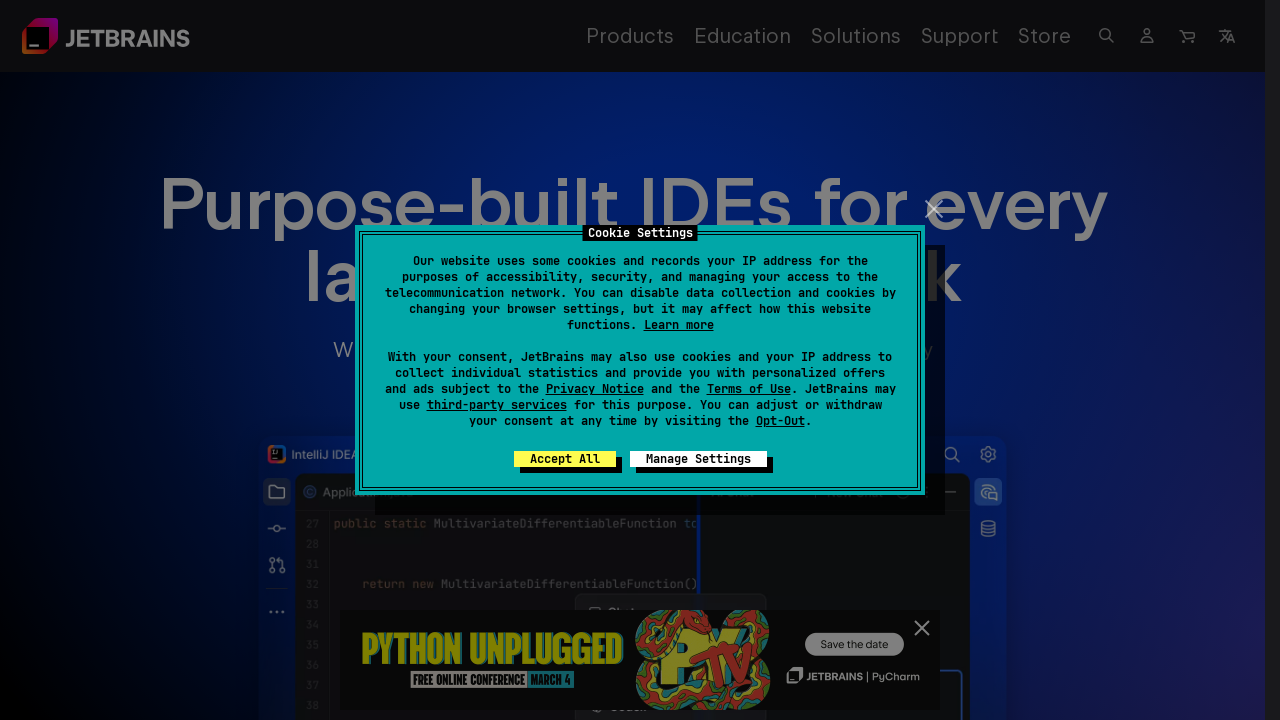

Verified page title matches expected value
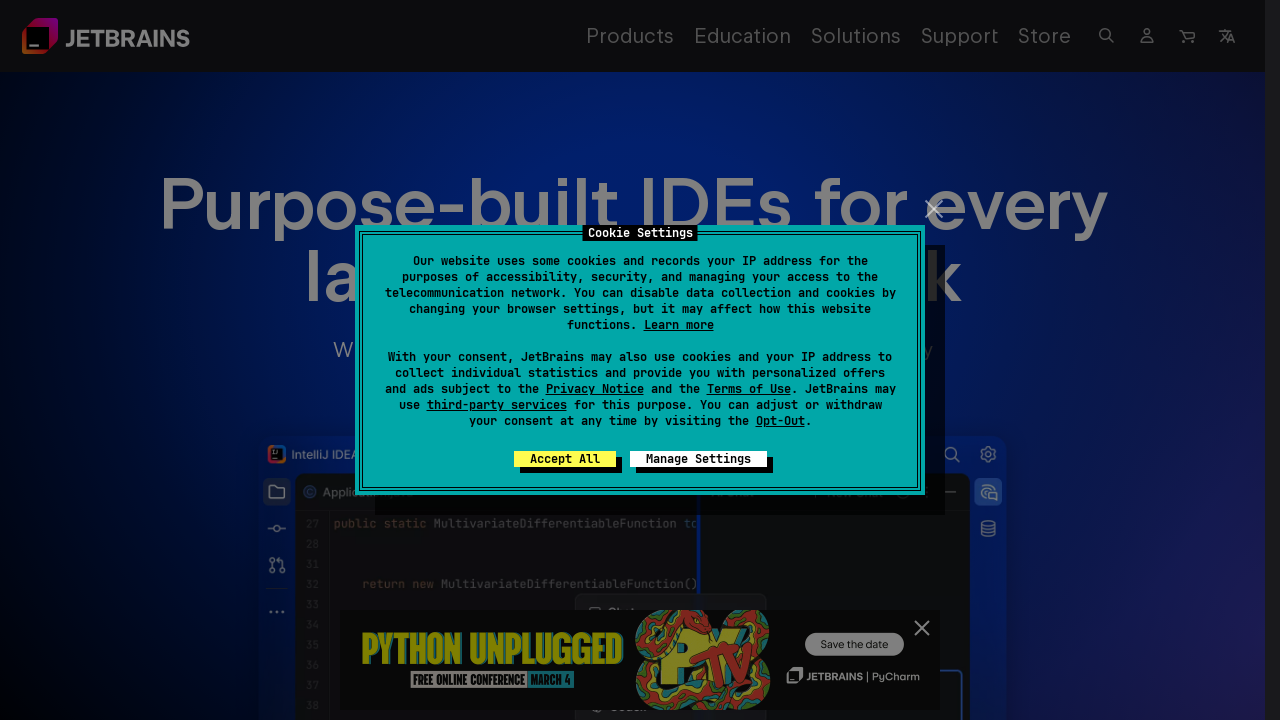

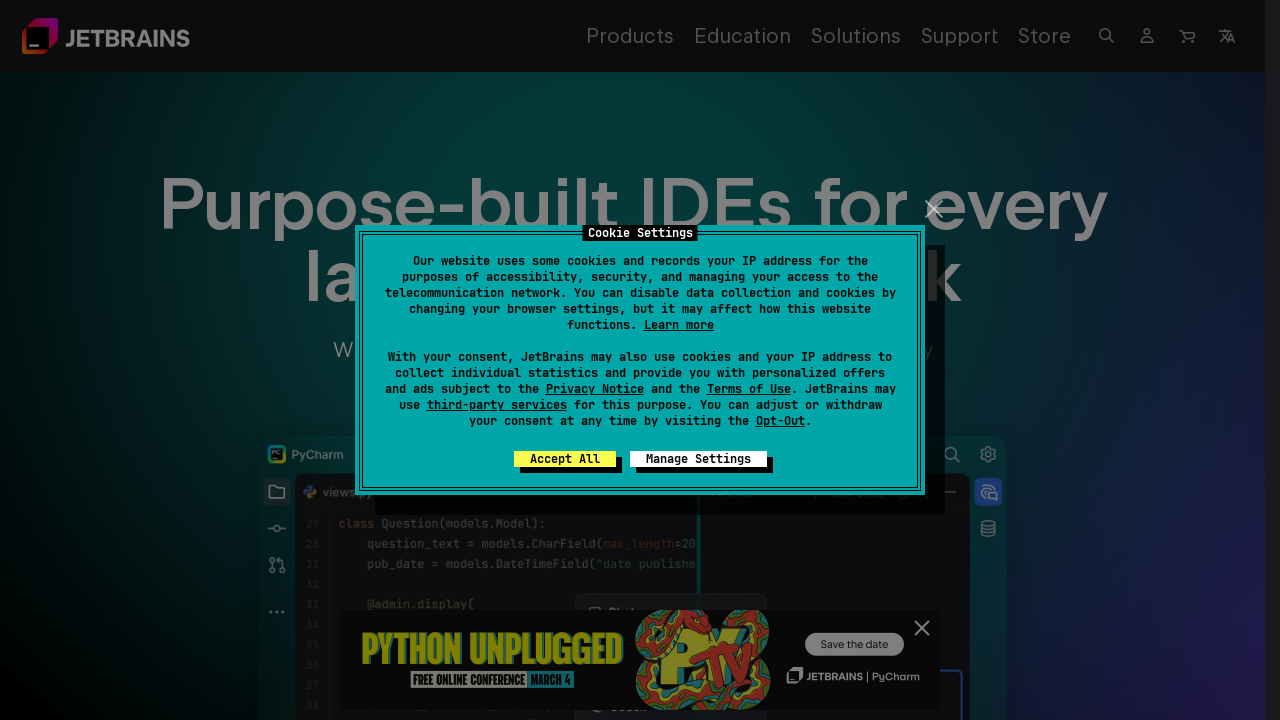